Tests dependent dropdown functionality by selecting USA as country and New York as state using the Select class approach

Starting URL: https://phppot.com/demo/jquery-dependent-dropdown-list-countries-and-states/

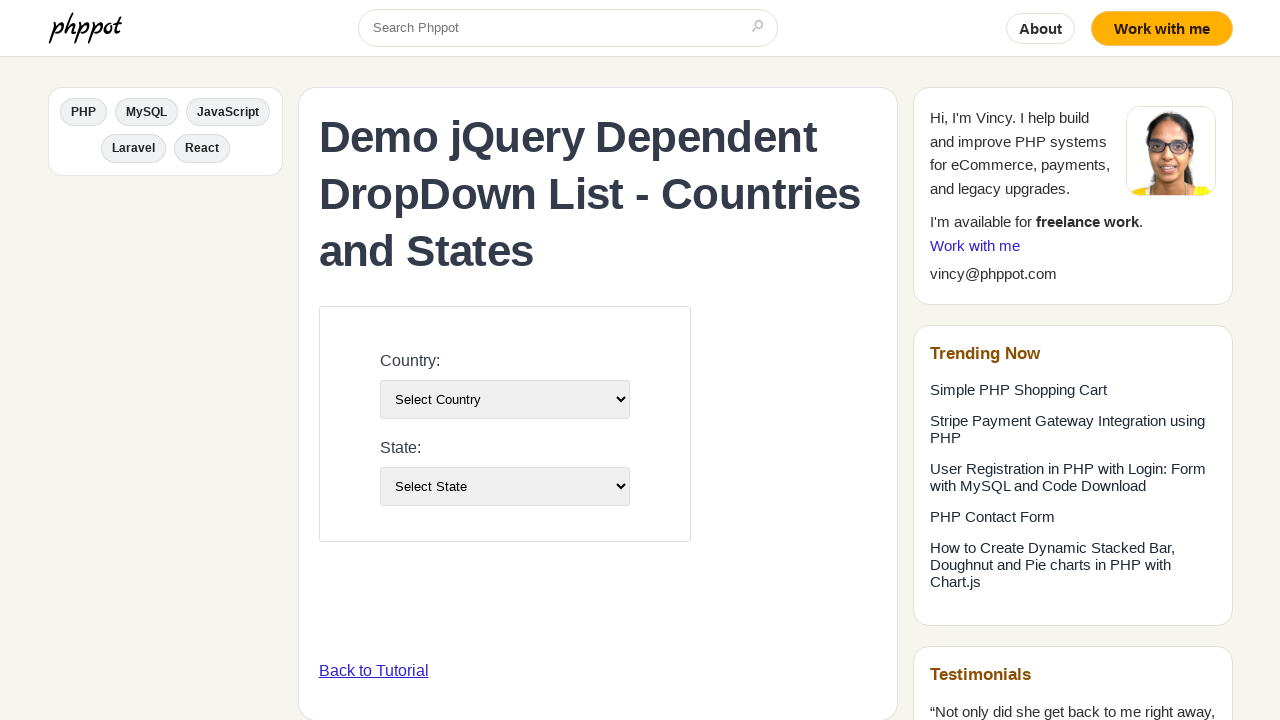

Selected USA from country dropdown on #country-list
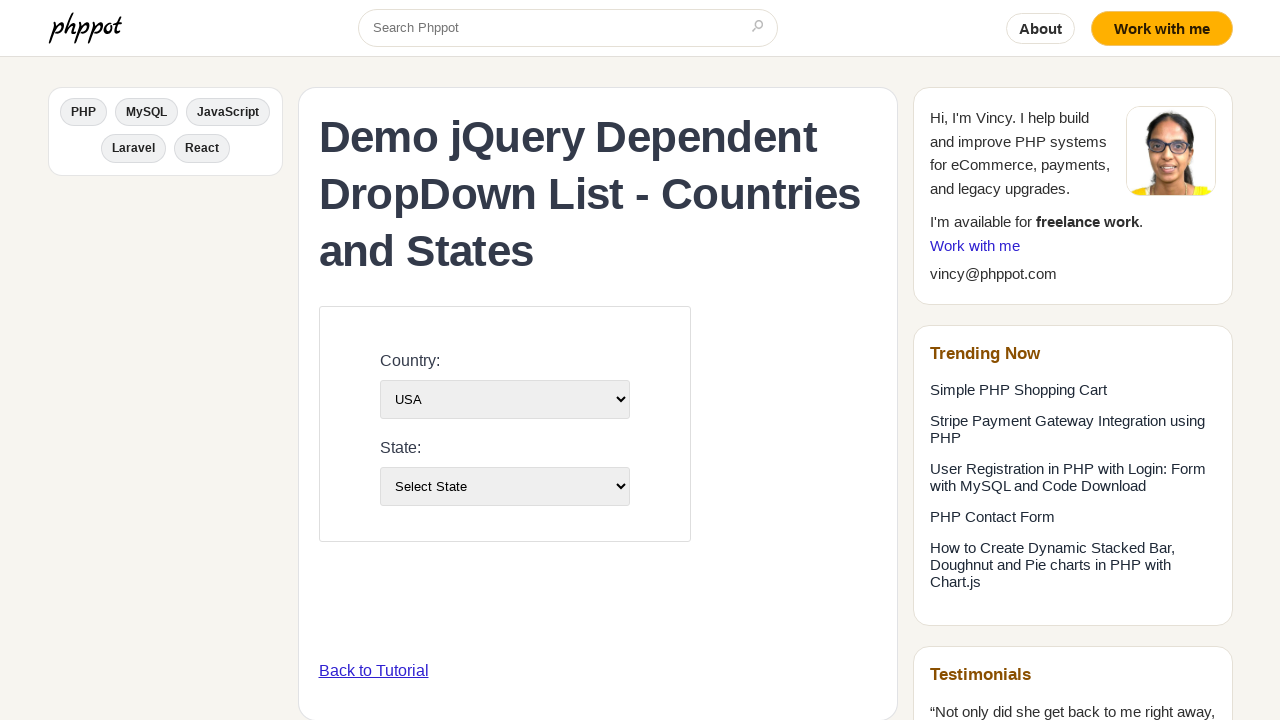

Waited 3 seconds for state dropdown to populate after country selection
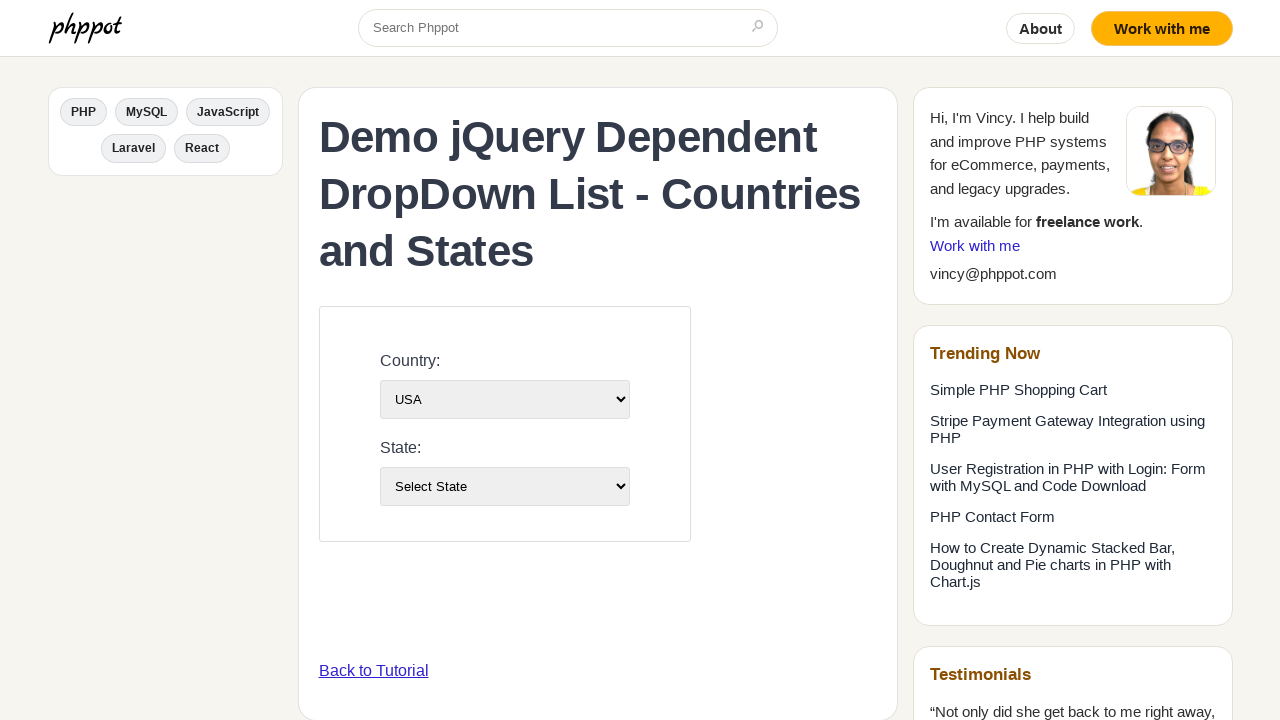

Selected New York from state dropdown on #state-list
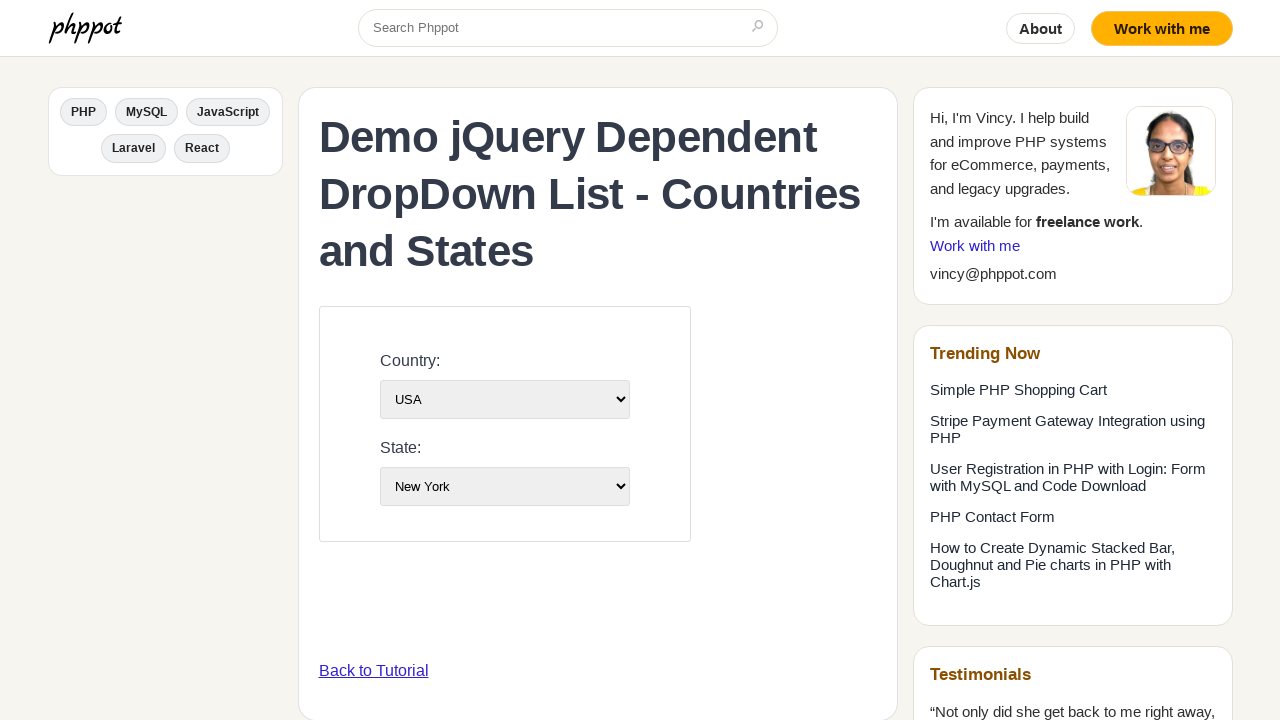

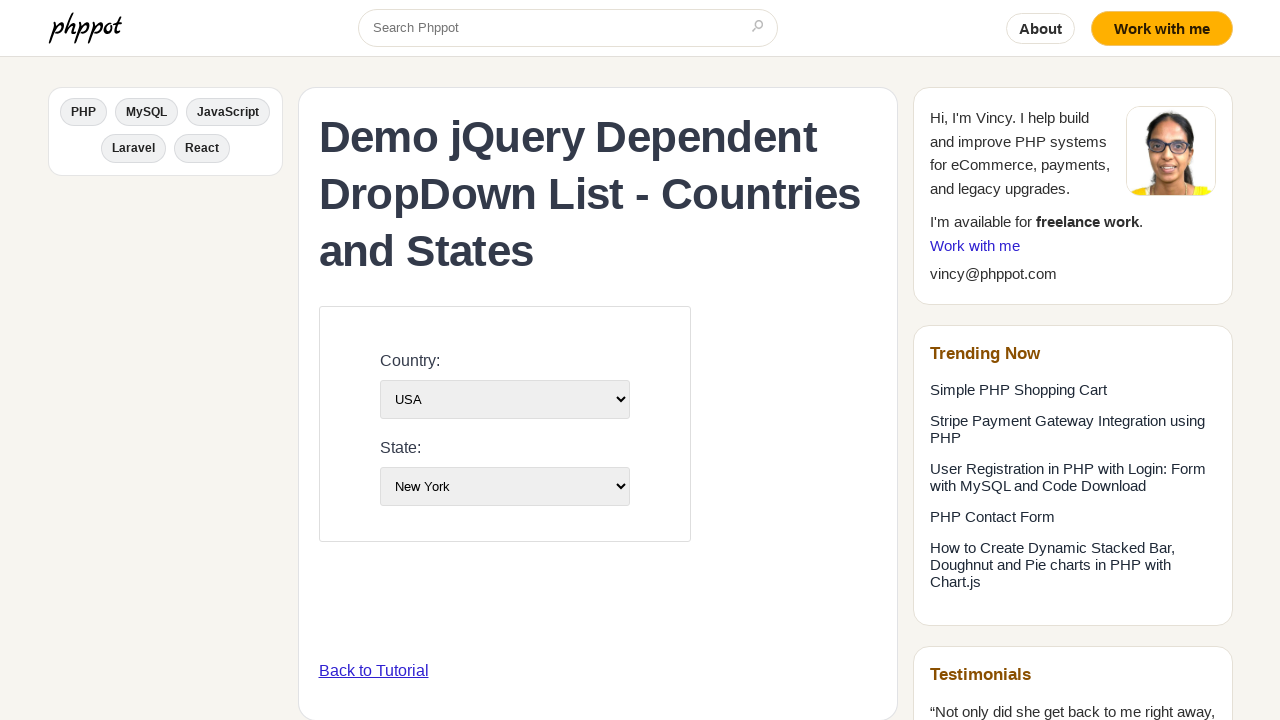